Tests the visual appearance of the page by setting light and dark theme modes programmatically and verifying the page renders correctly with each theme.

Starting URL: https://playwright.dev/

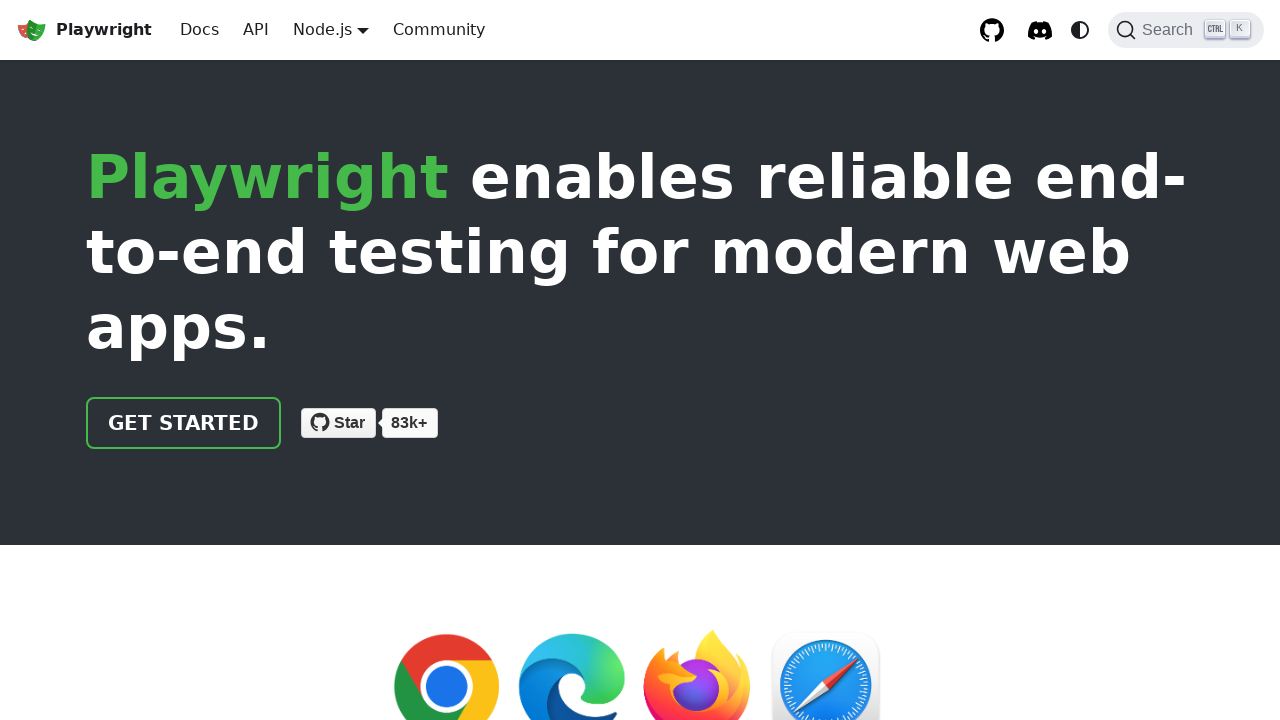

Set theme to light mode using data-theme attribute
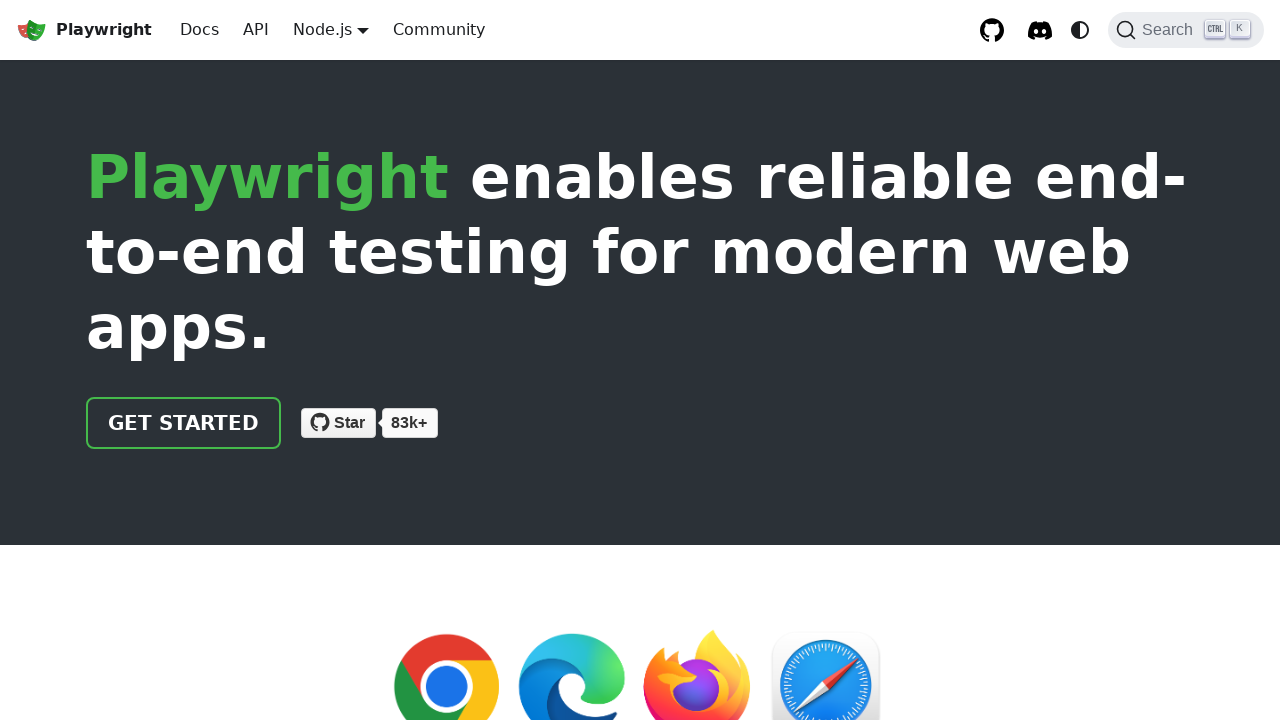

Waited 500ms for light theme to apply
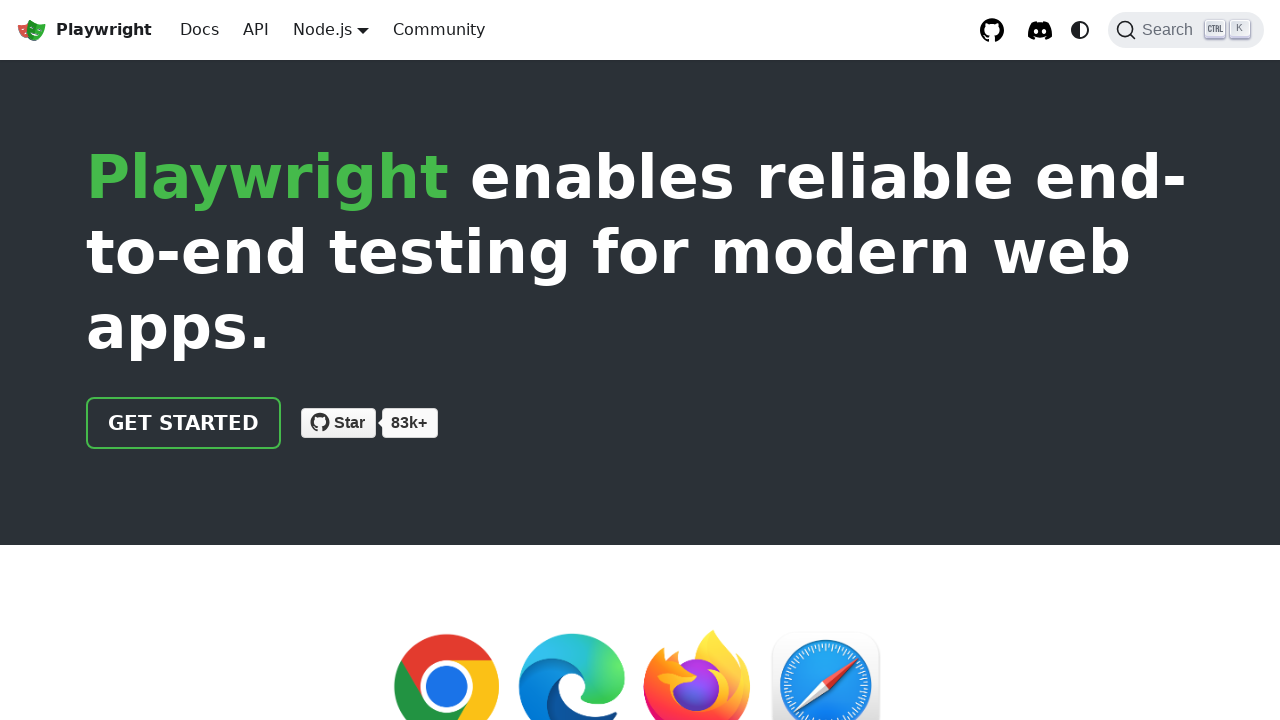

Set theme to dark mode using data-theme attribute
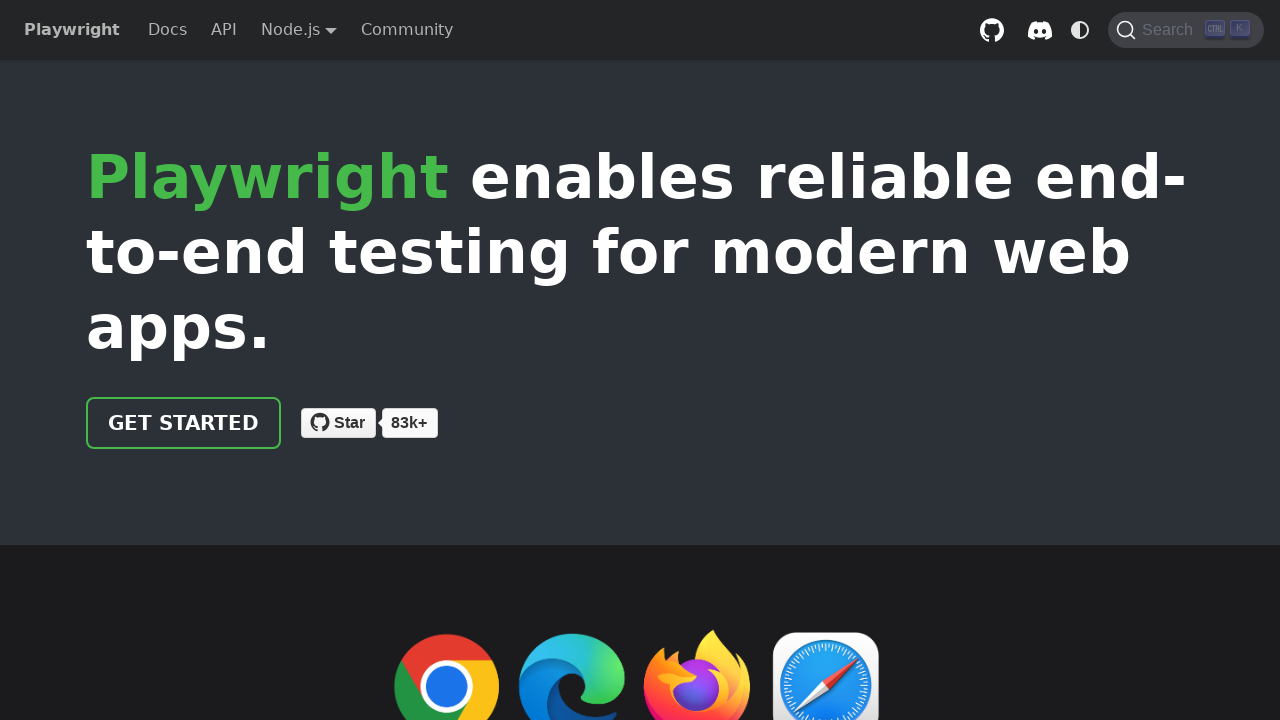

Waited 500ms for dark theme to apply
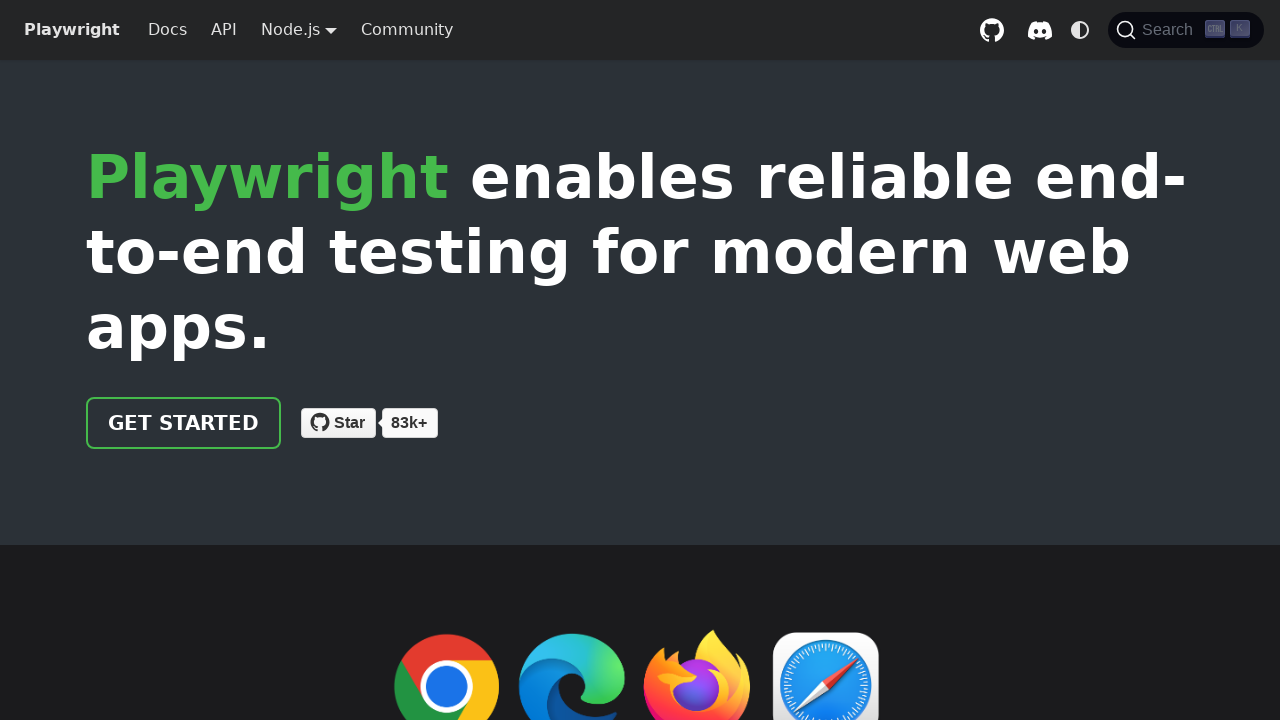

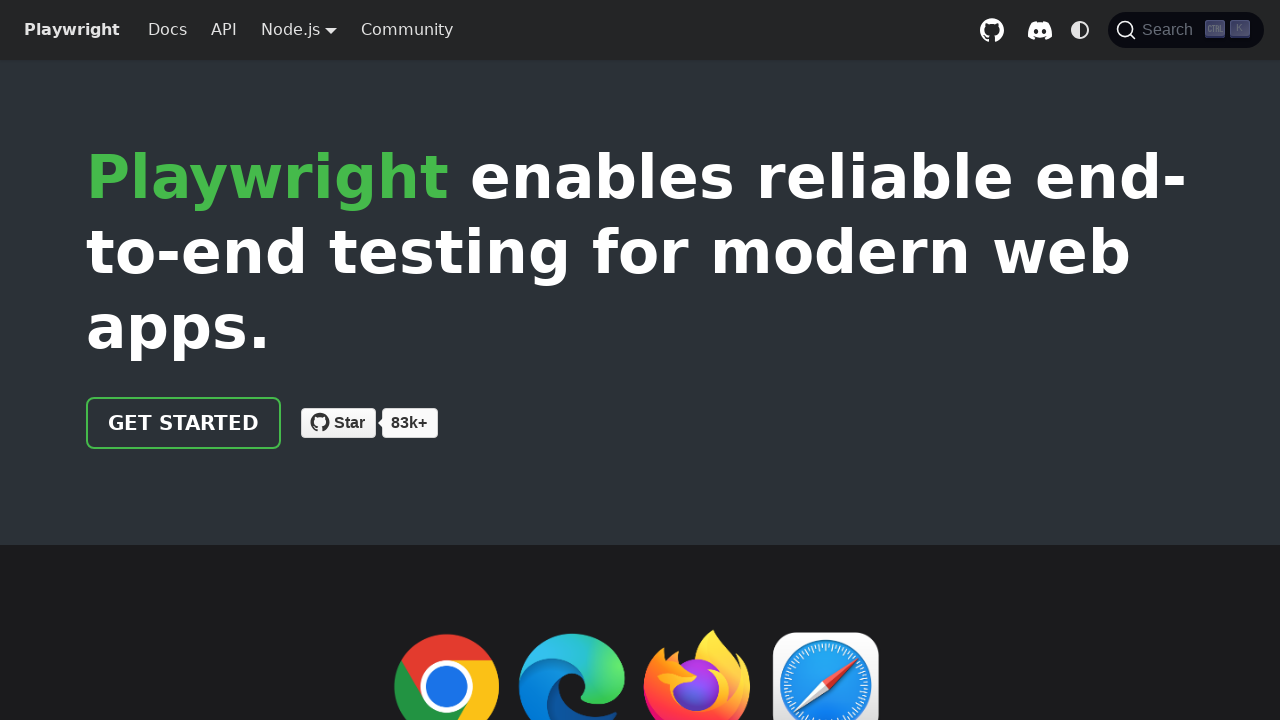